Tests standard click action on an element that navigates to a result page

Starting URL: https://www.selenium.dev/selenium/web/mouse_interaction.html

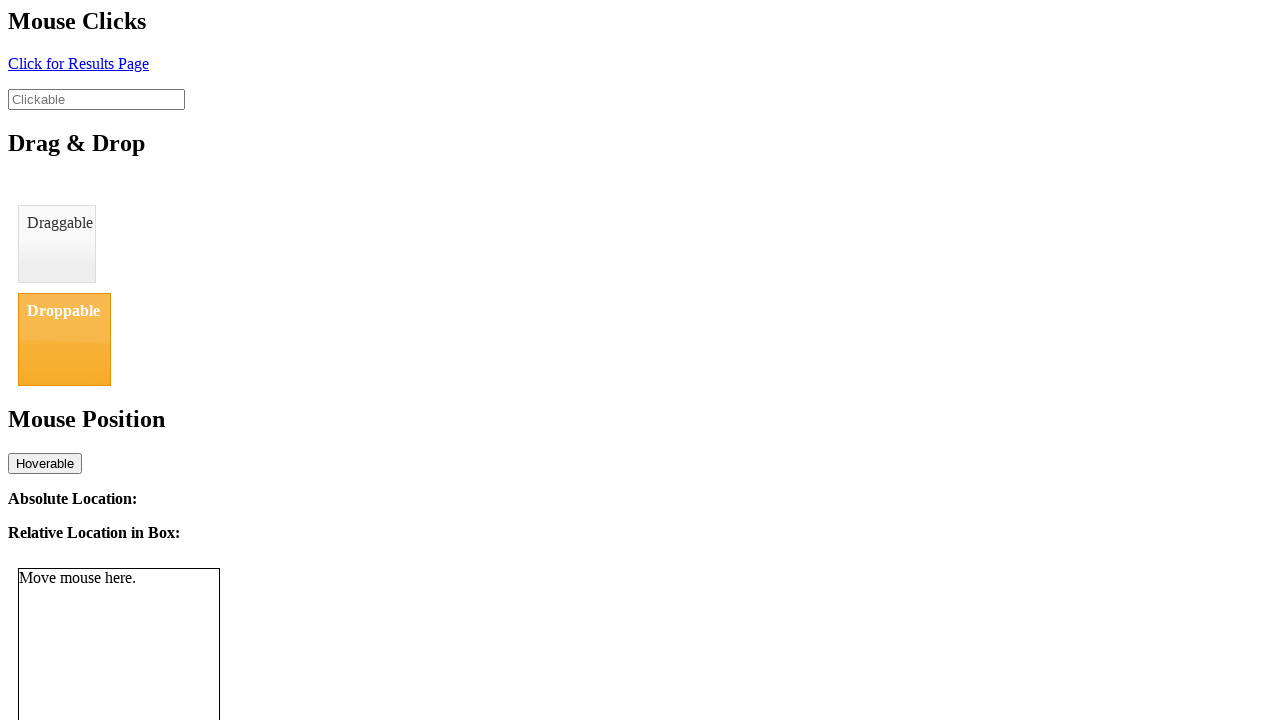

Clicked the click element to initiate standard click action at (78, 63) on #click
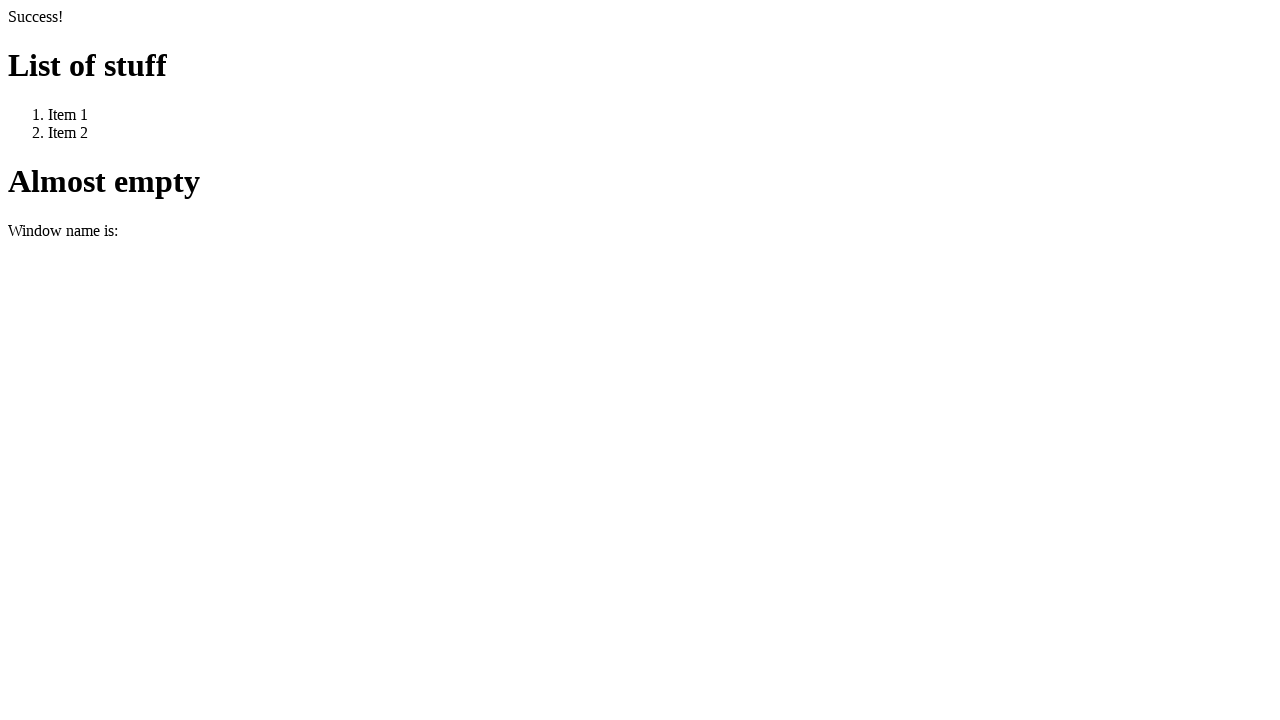

Navigation to result page completed
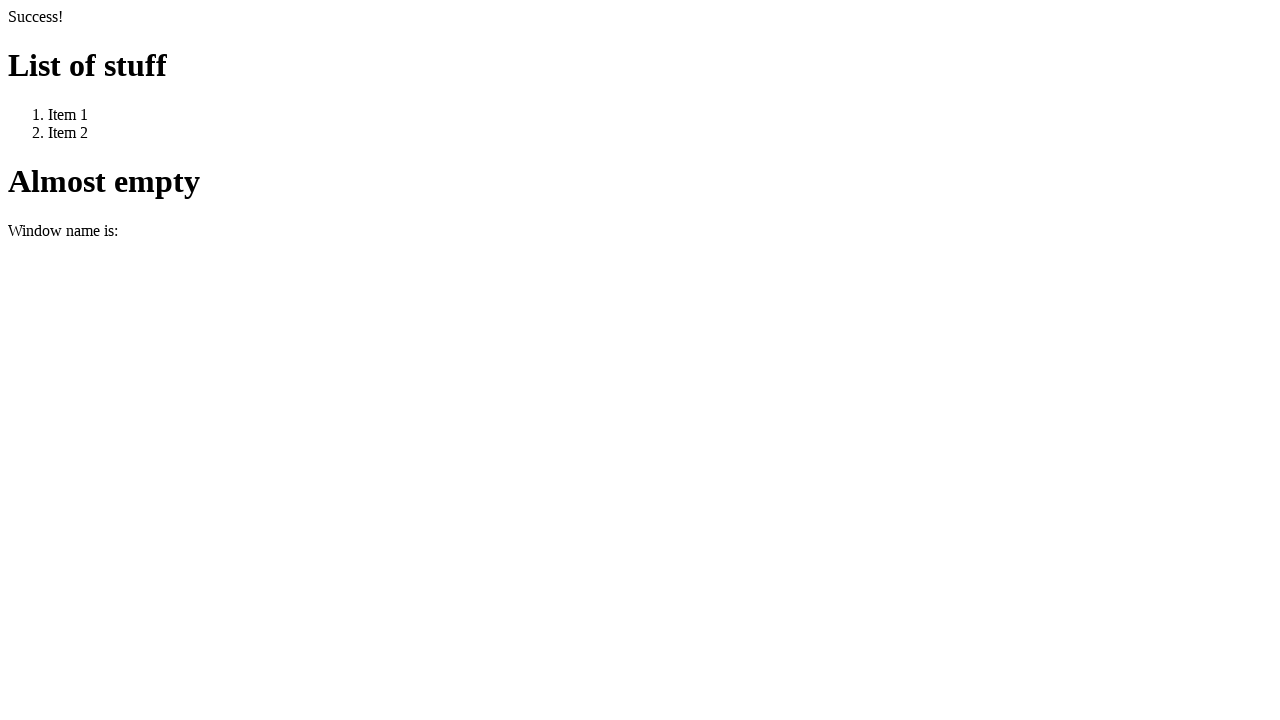

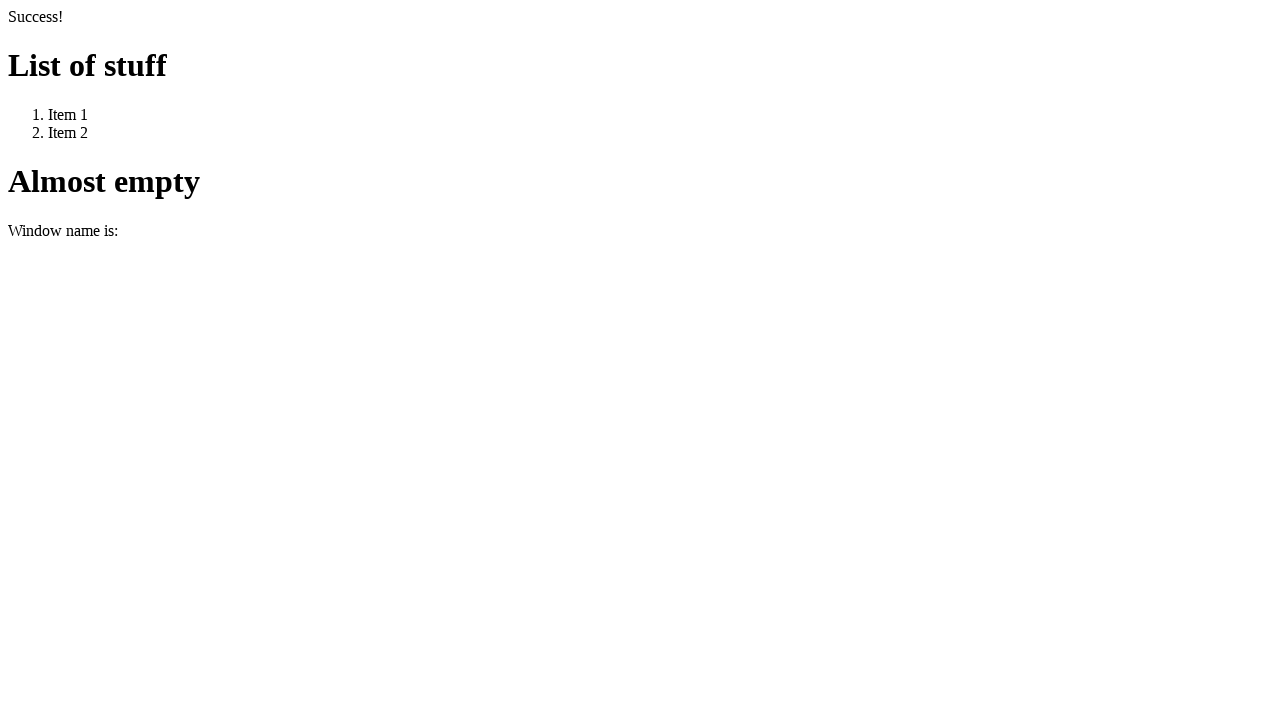